Tests dynamic autocomplete dropdown by typing a country prefix and selecting from the suggestions

Starting URL: https://codenboxautomationlab.com/practice/

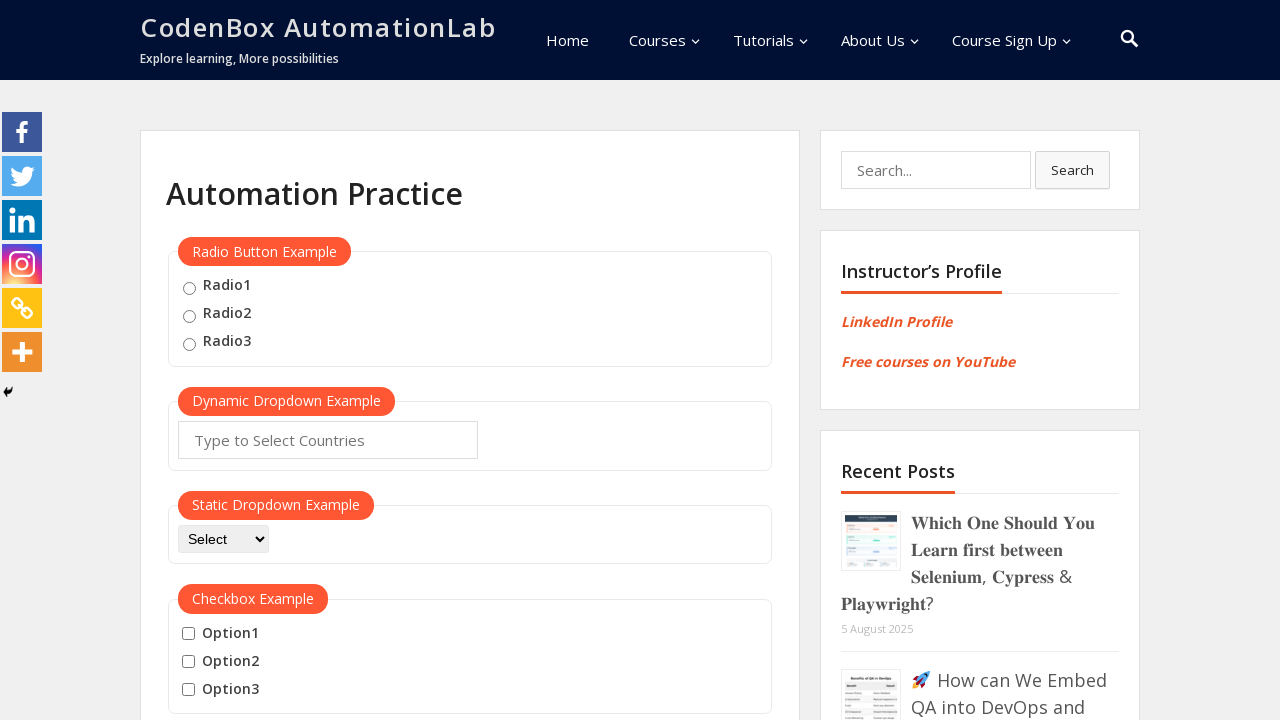

Filled autocomplete input with 'Ca' to trigger dynamic dropdown on #autocomplete
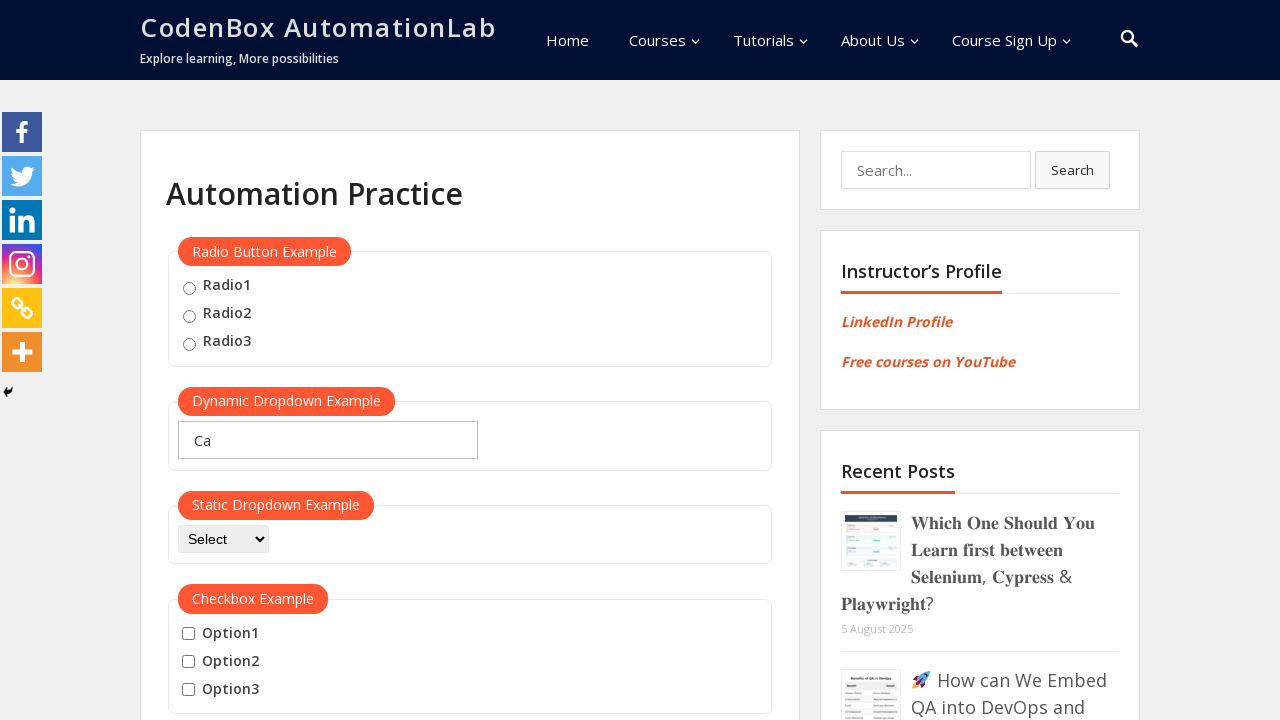

Waited for autocomplete suggestions to appear
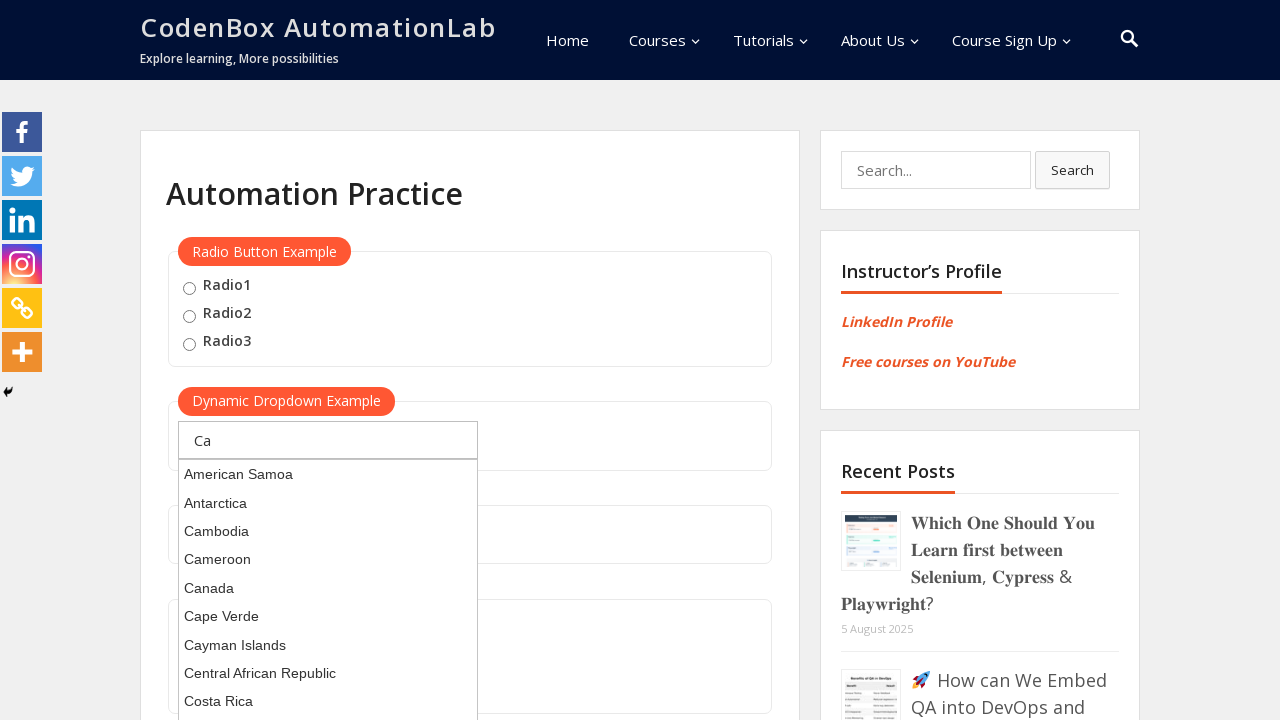

Pressed ArrowDown to navigate to first suggestion
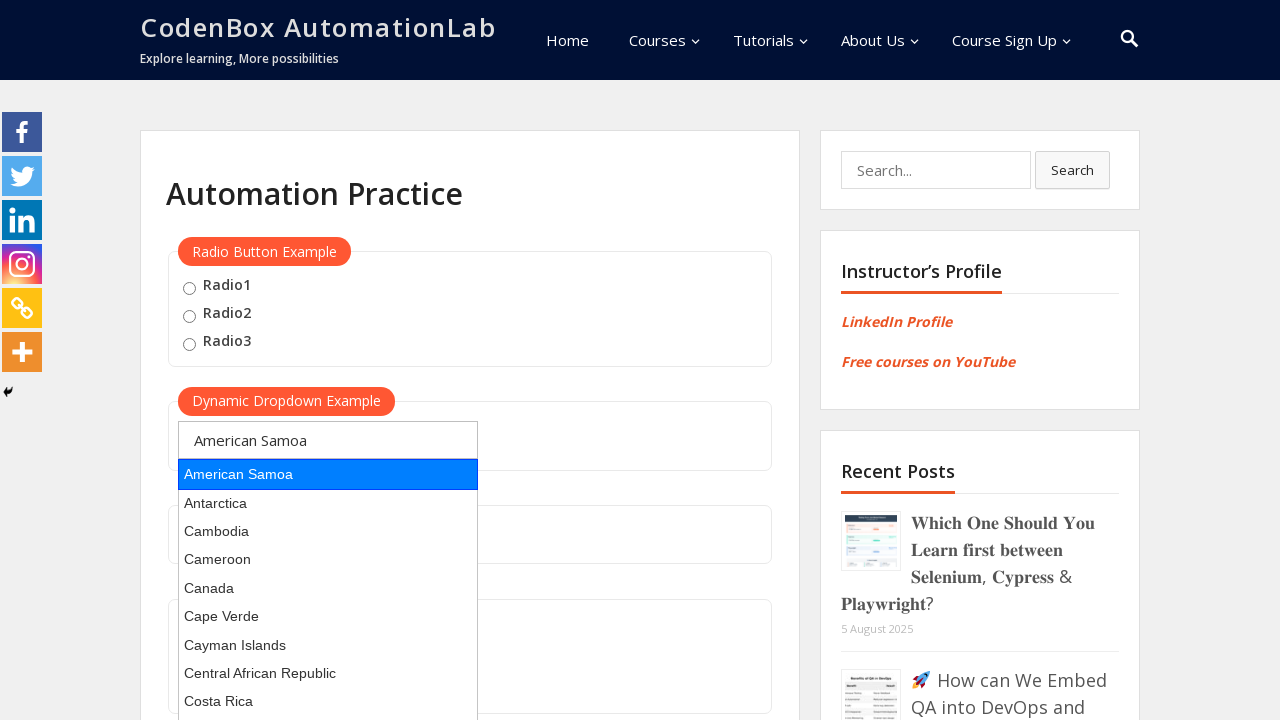

Pressed Enter to select the highlighted suggestion
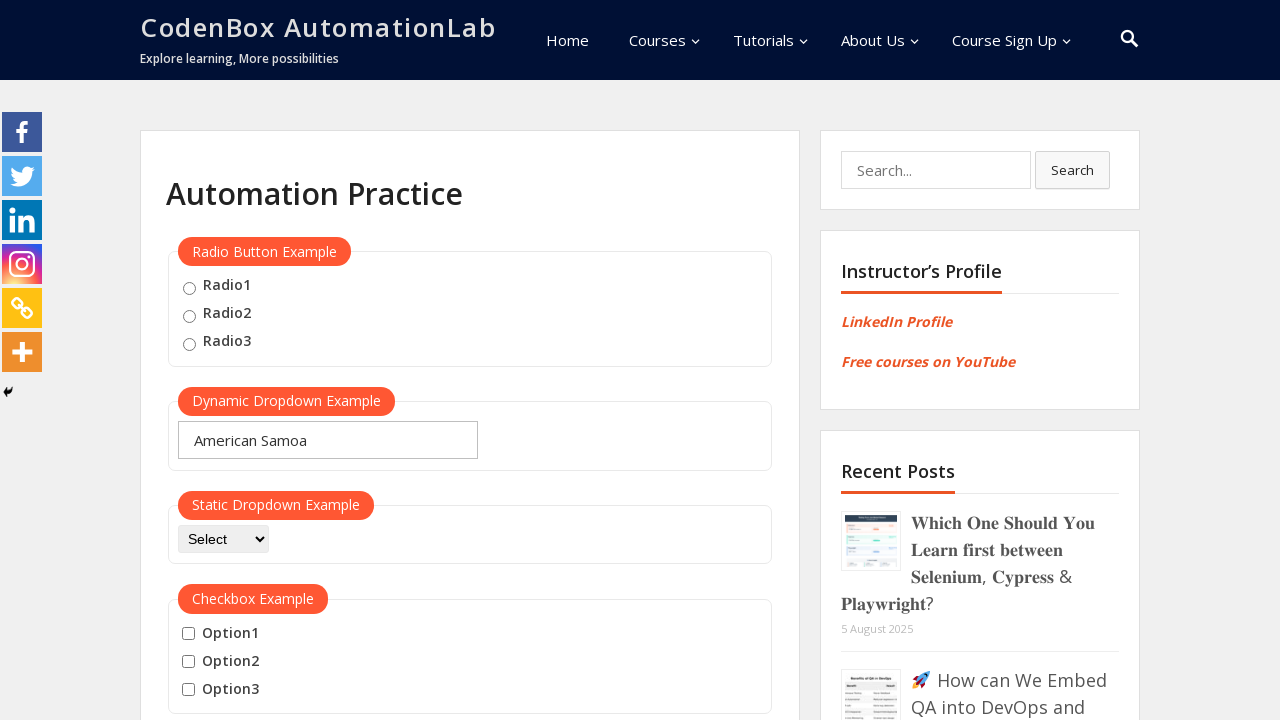

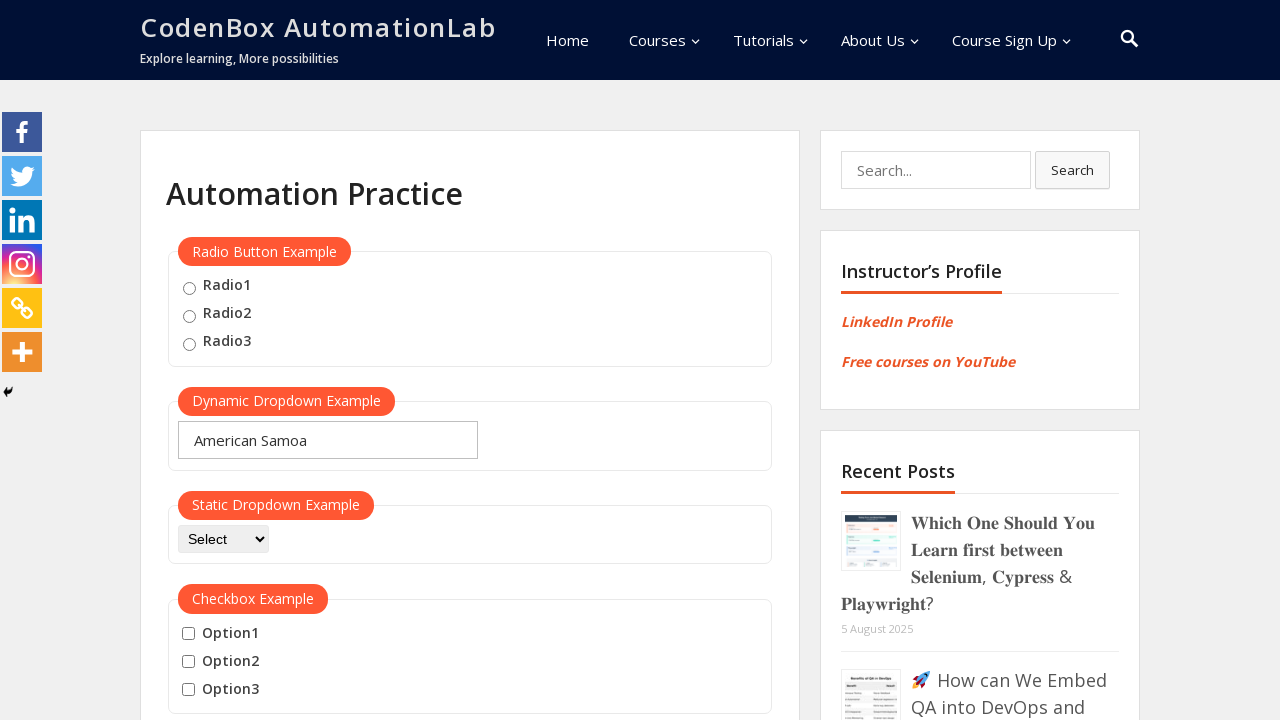